Tests interaction with disabled form elements by clicking on the disabled option and using JavaScript to set a value in a disabled input field

Starting URL: https://demoapps.qspiders.com/ui?scenario=1

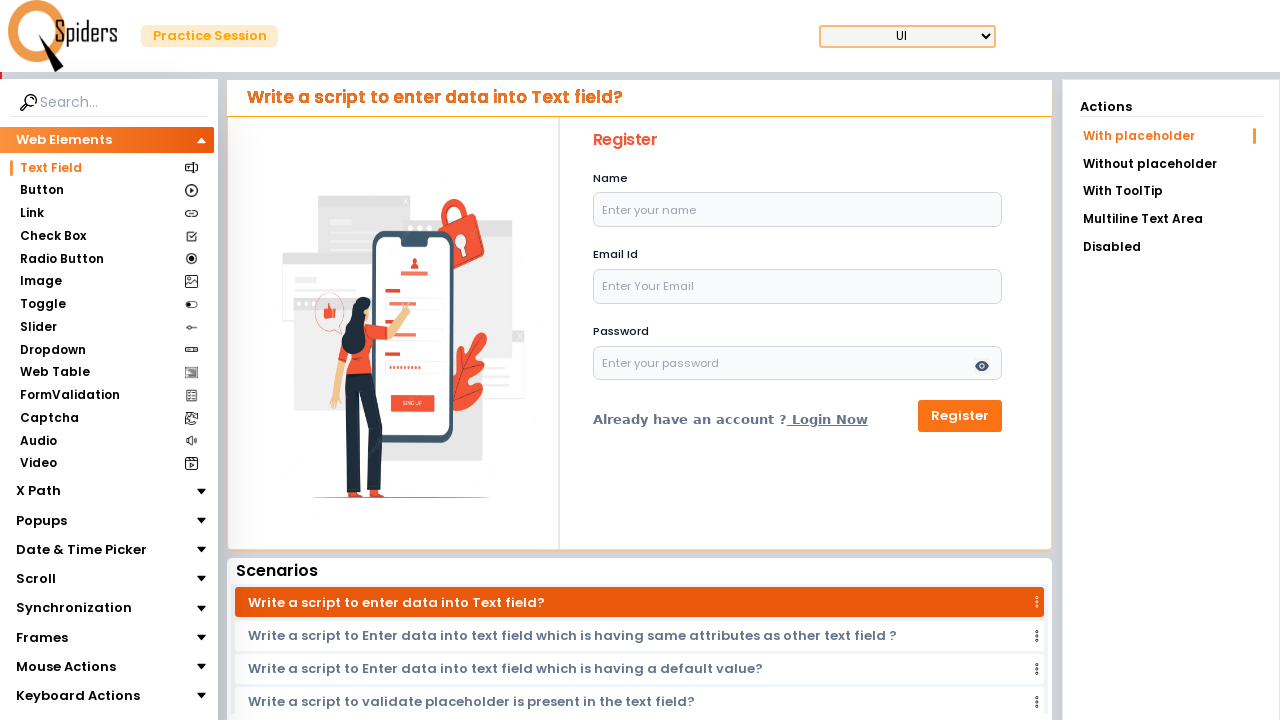

Clicked on the 'Disabled' option in the navigation menu at (1171, 247) on xpath=//li[text()='Disabled']
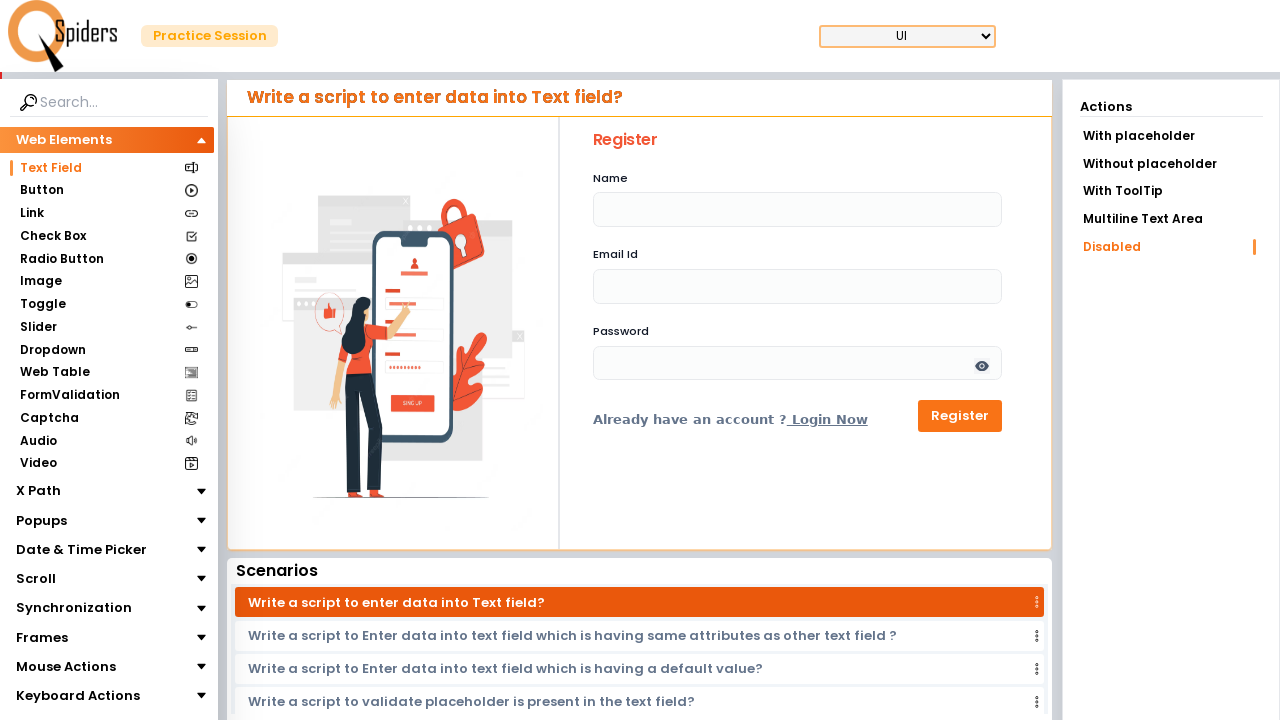

Waited 2000ms for disabled element section to load
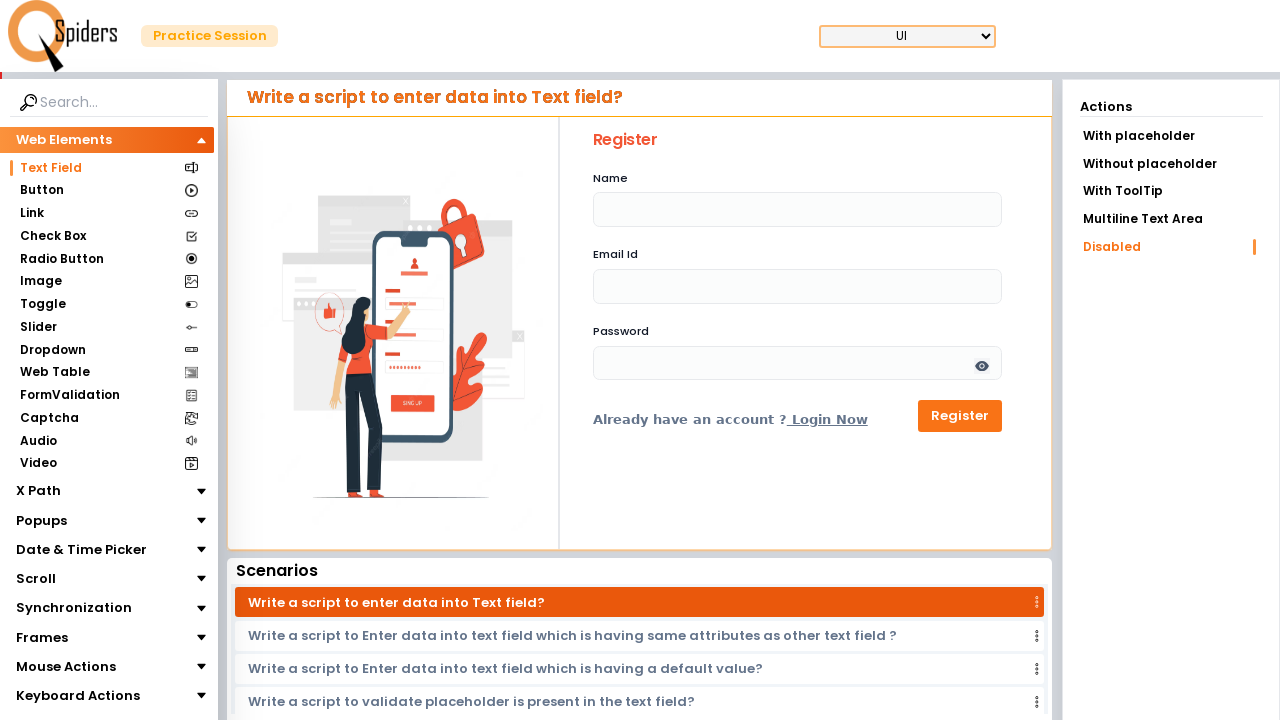

Set value 'Aman Singh' in disabled input field using JavaScript
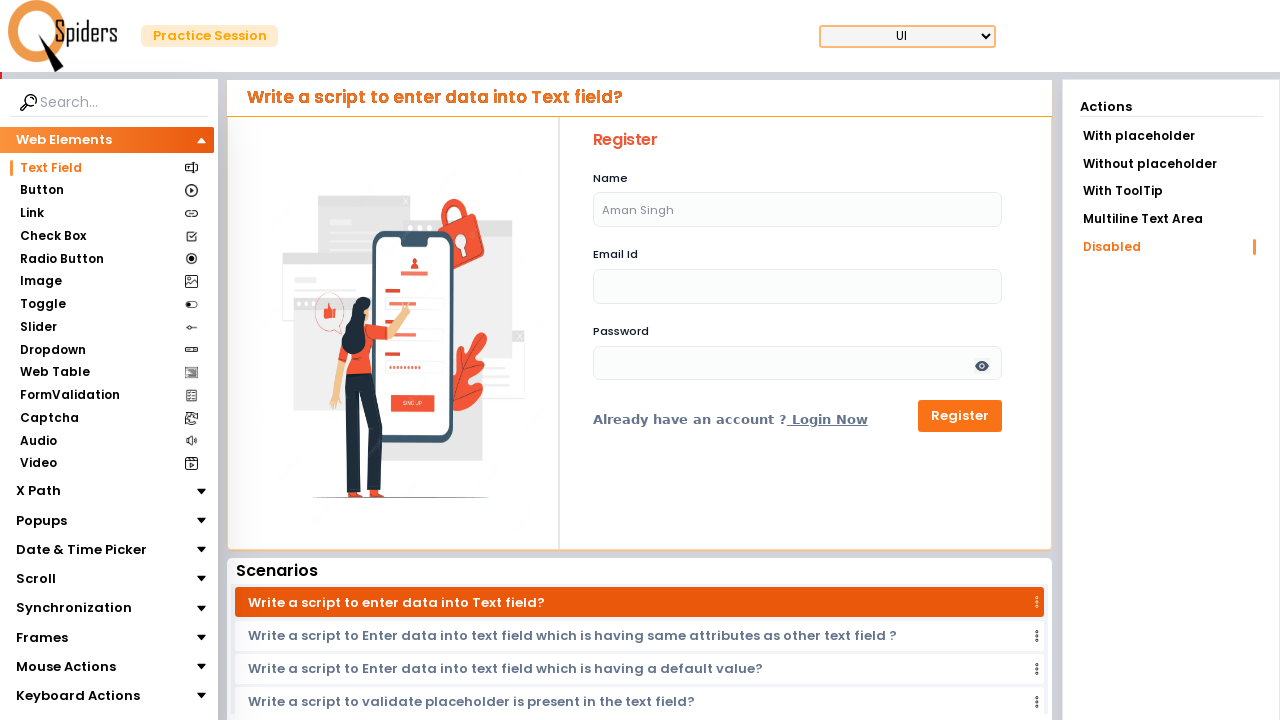

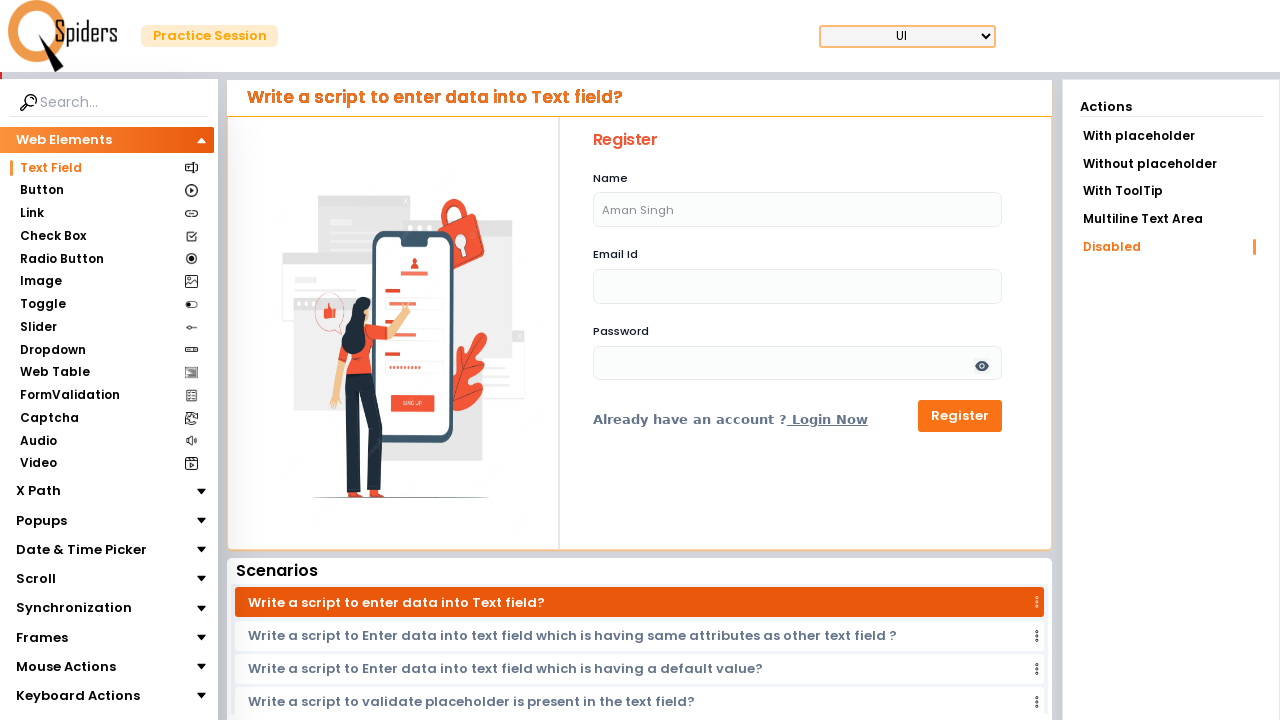